Tests a math calculation form by reading two numbers, calculating their sum, and selecting the result from a dropdown menu

Starting URL: https://suninjuly.github.io/selects1.html

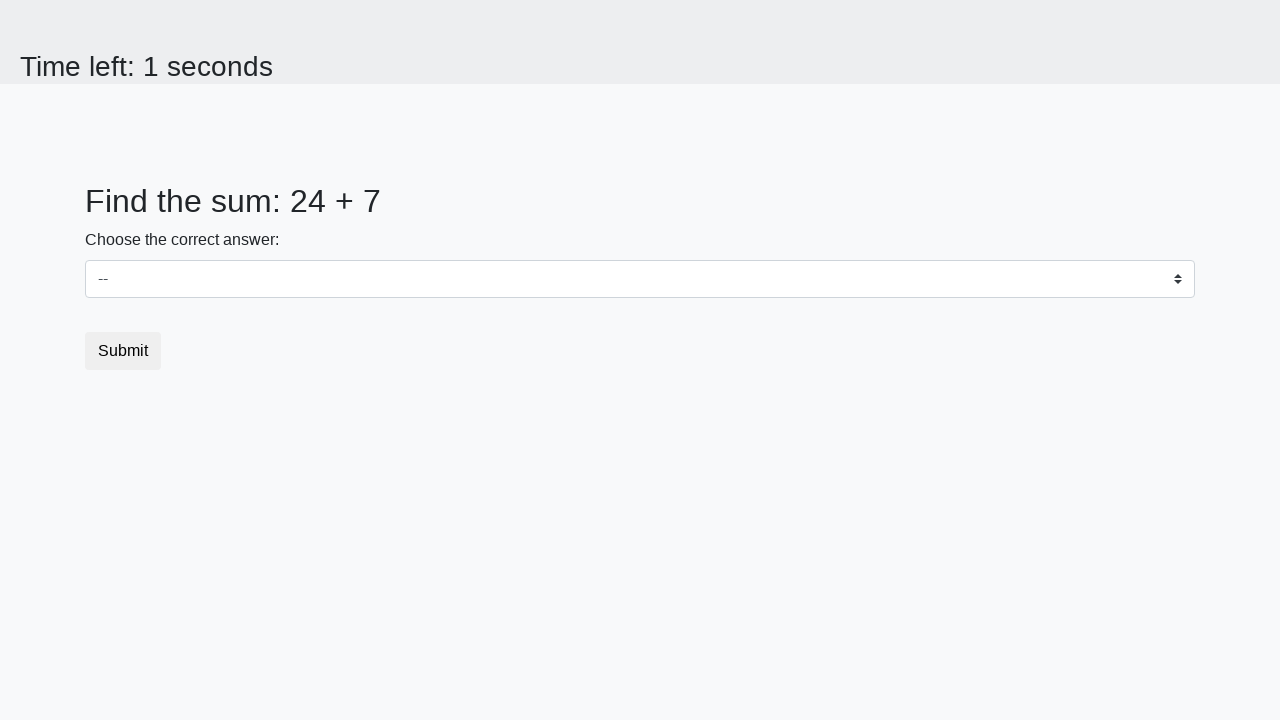

Retrieved first number from #num1 element
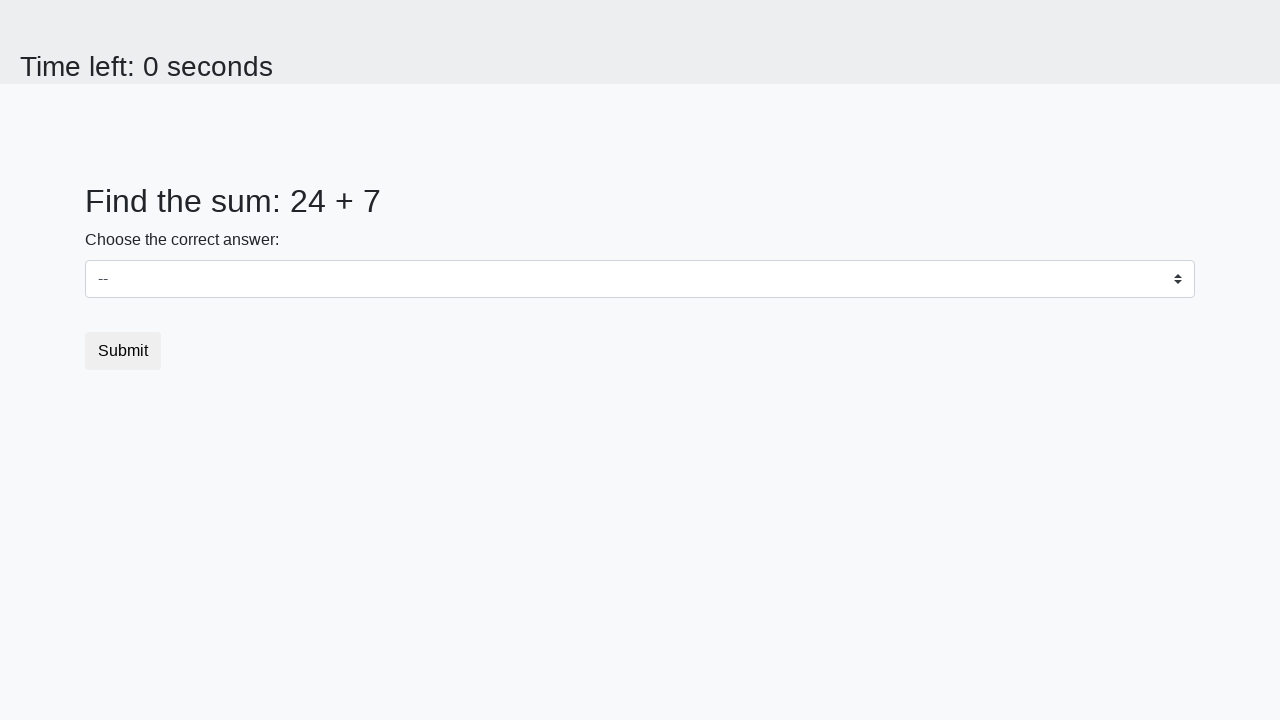

Retrieved second number from #num2 element
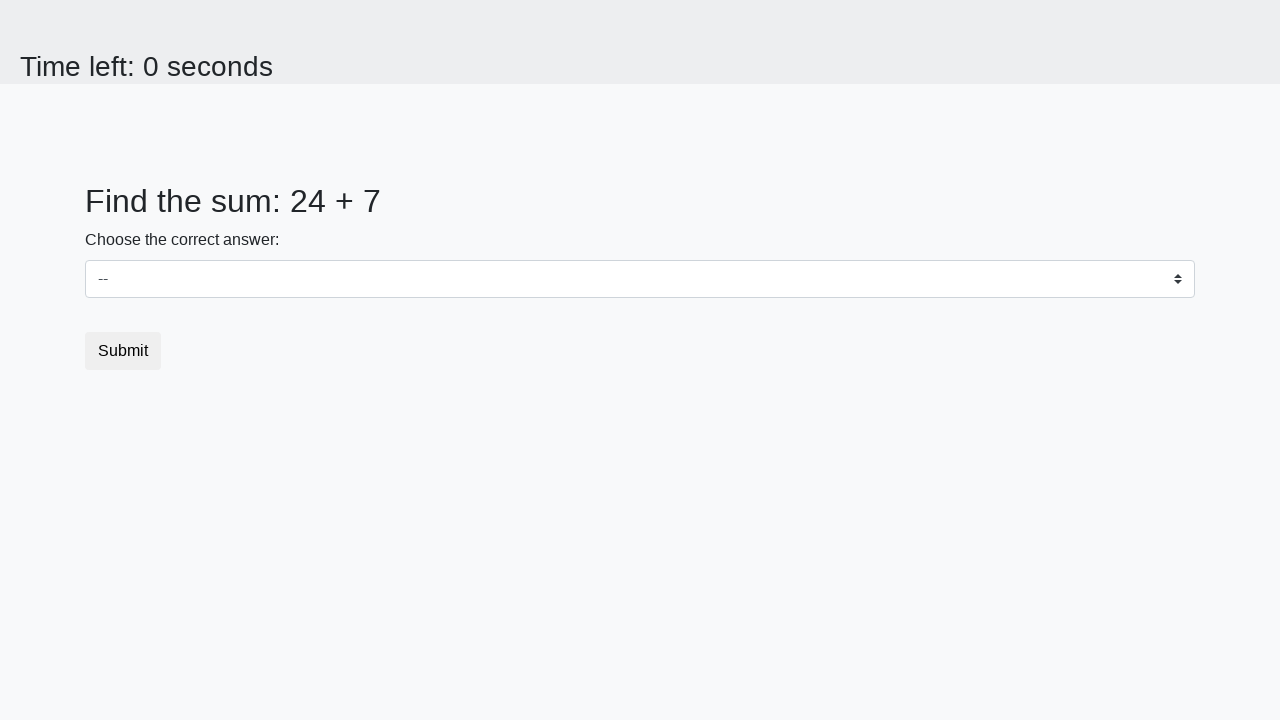

Calculated sum: 24 + 7 = 31
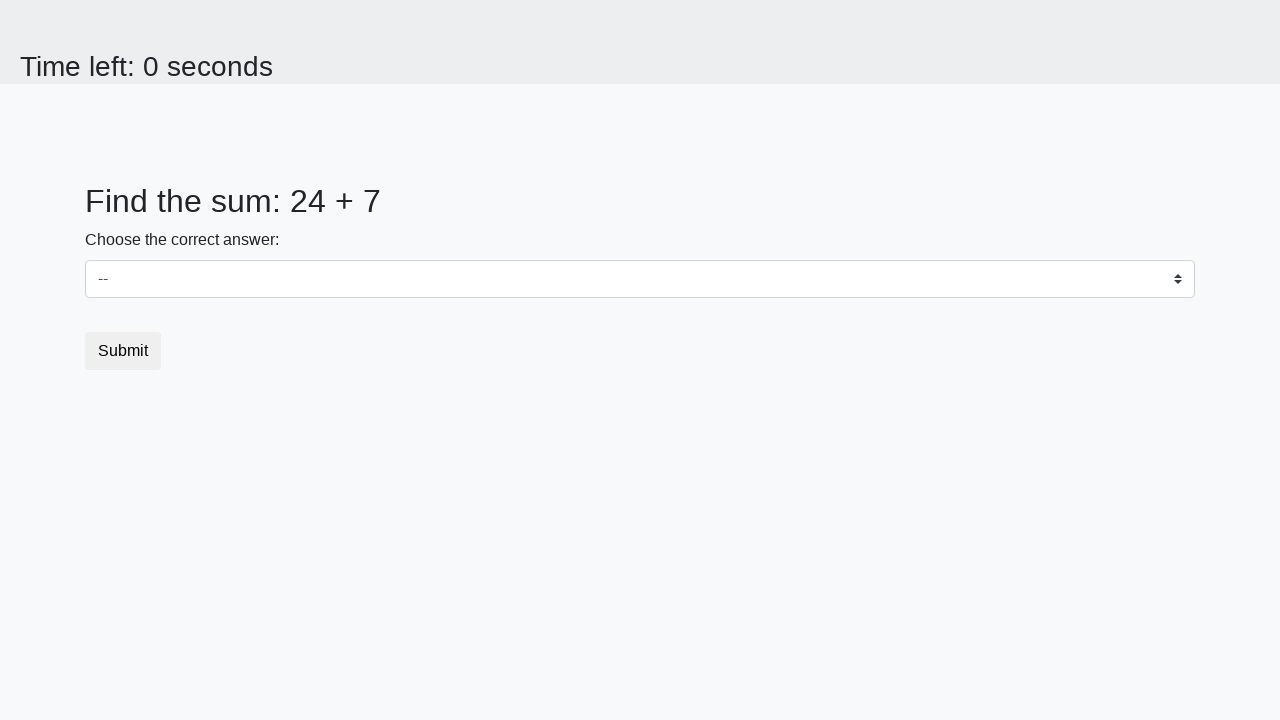

Selected sum value '31' from dropdown menu on select
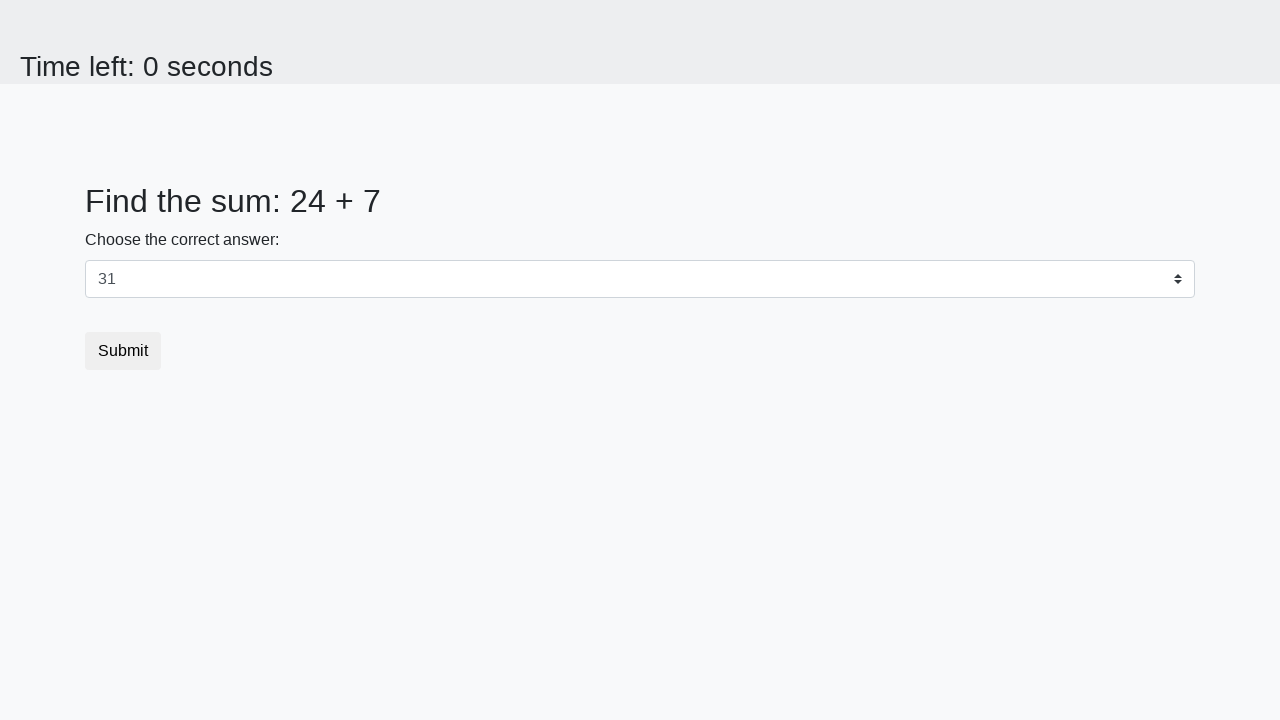

Clicked submit button to submit the form at (123, 351) on .btn.btn-default
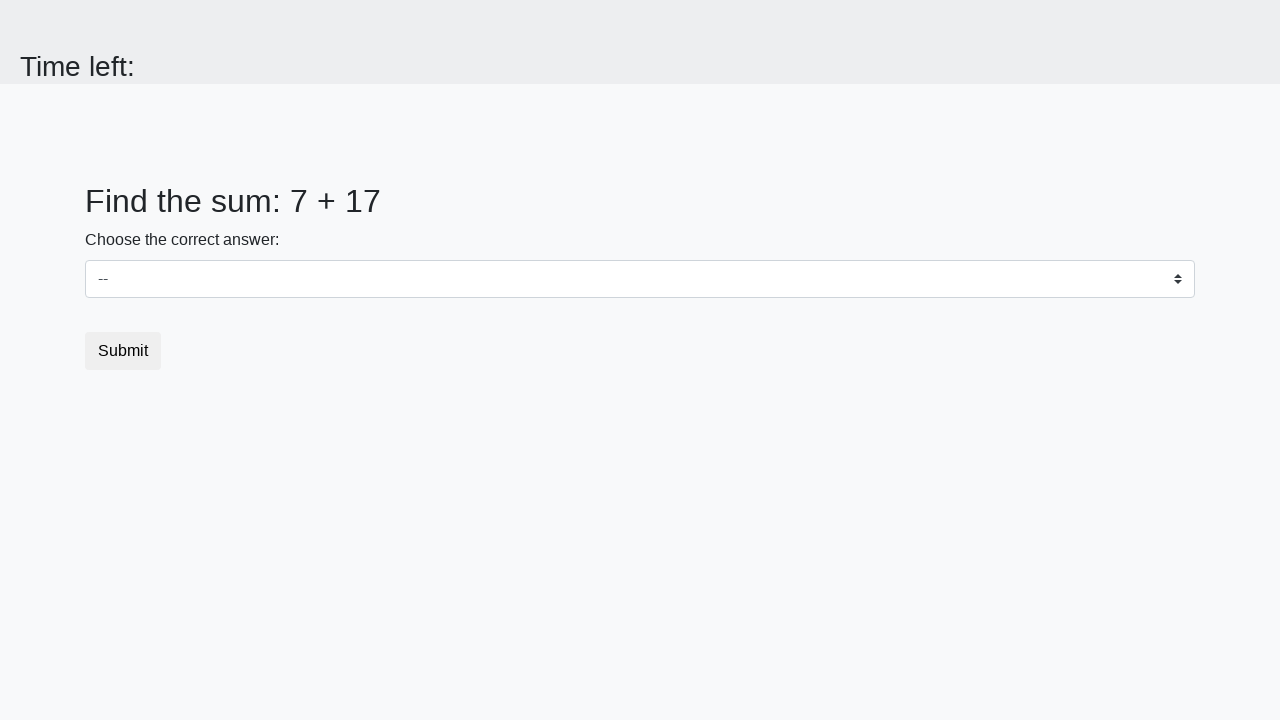

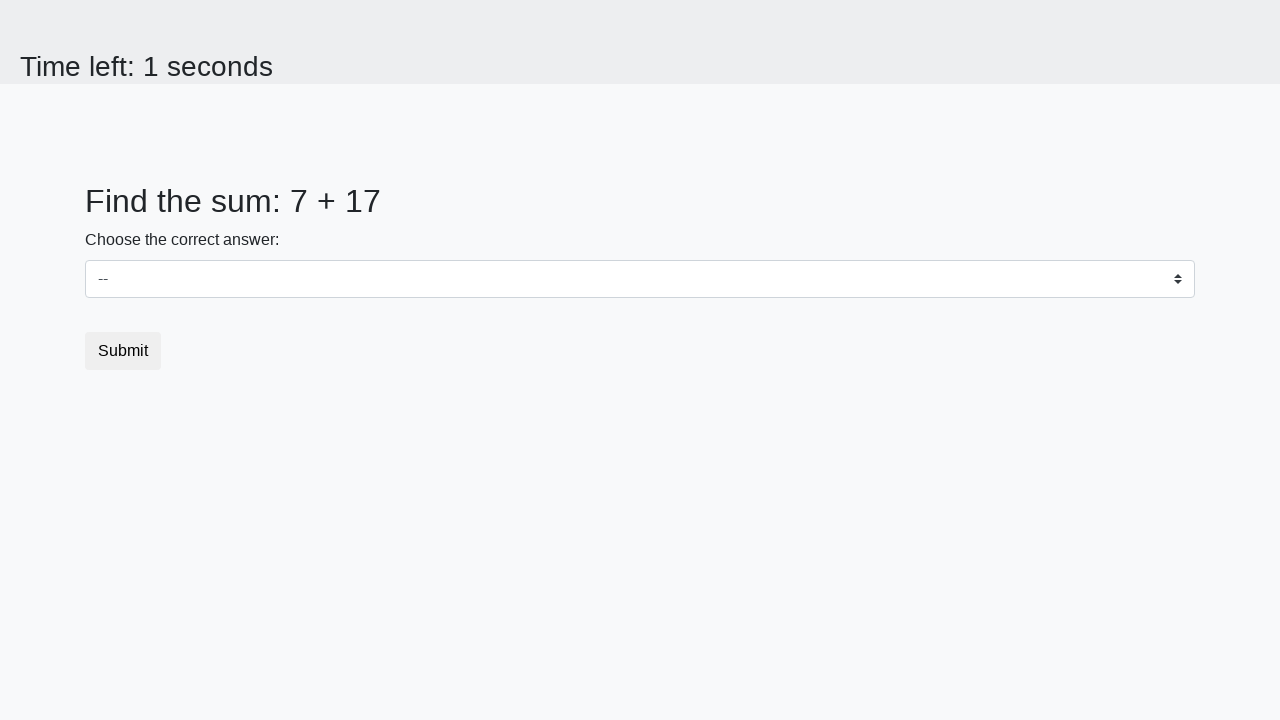